Tests checking and then unchecking all items to clear the completed state

Starting URL: https://demo.playwright.dev/todomvc

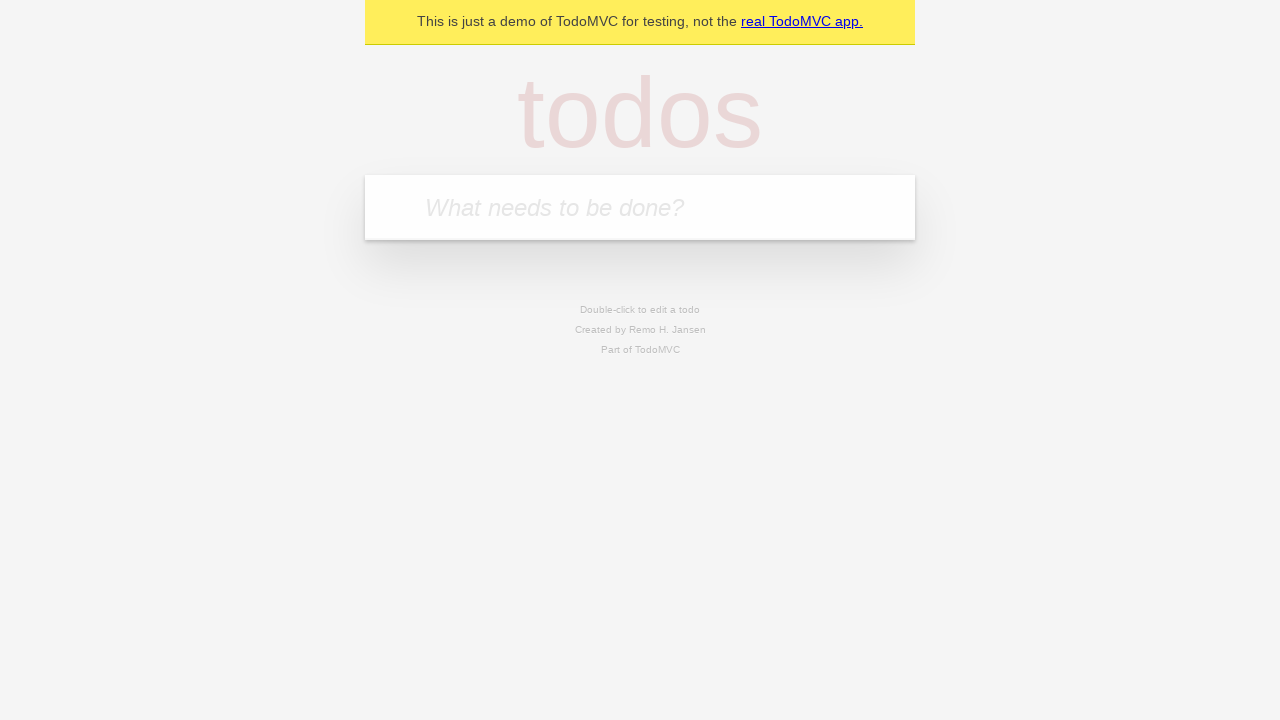

Filled new todo field with 'buy some cheese' on .new-todo
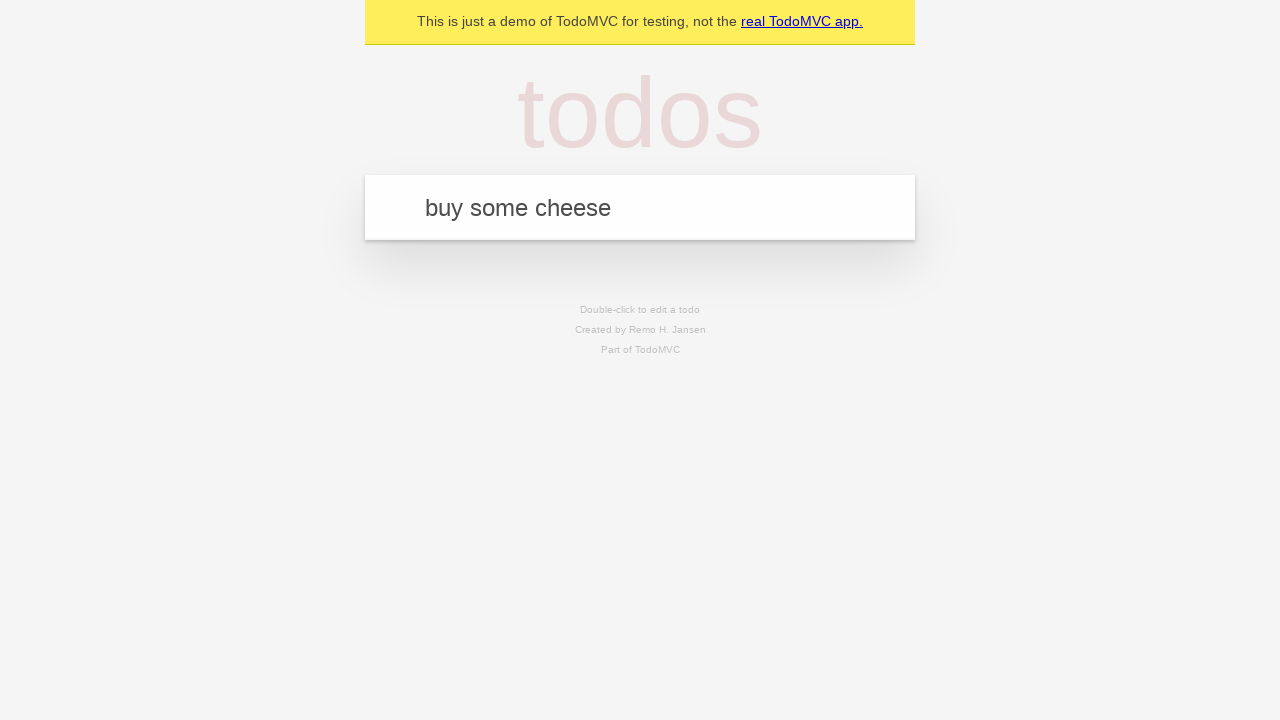

Pressed Enter to create first todo item on .new-todo
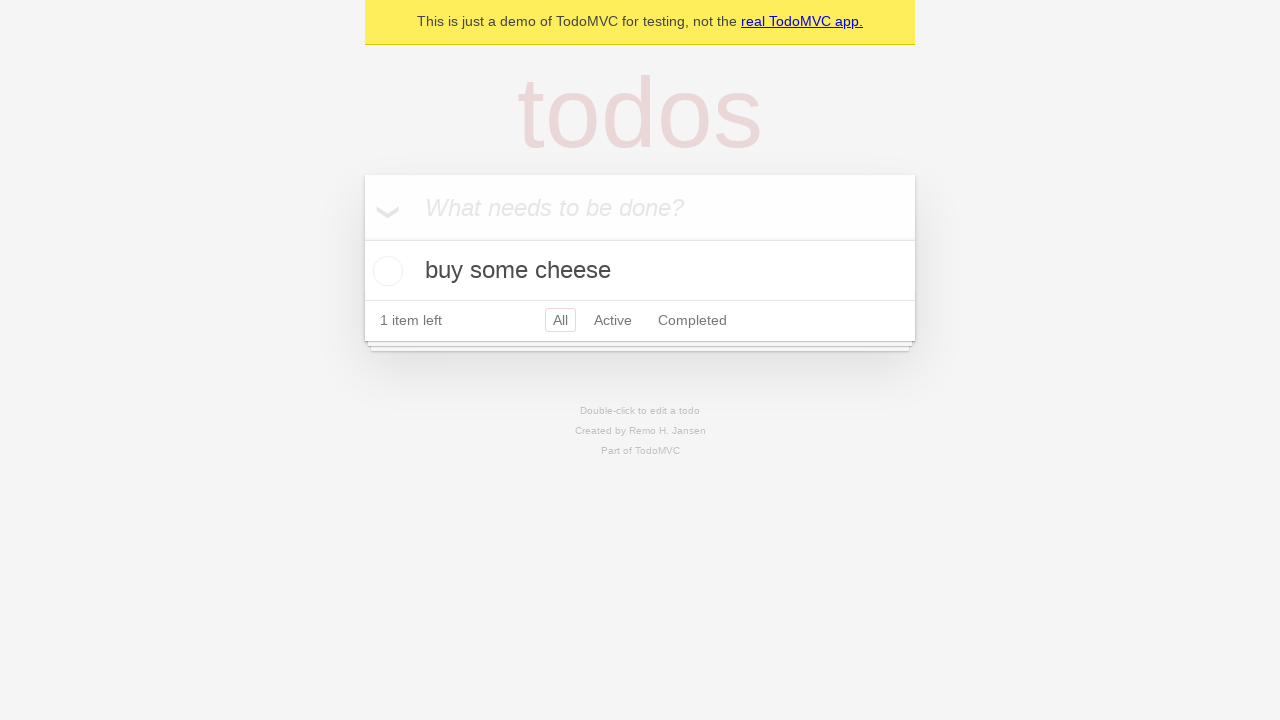

Filled new todo field with 'feed the cat' on .new-todo
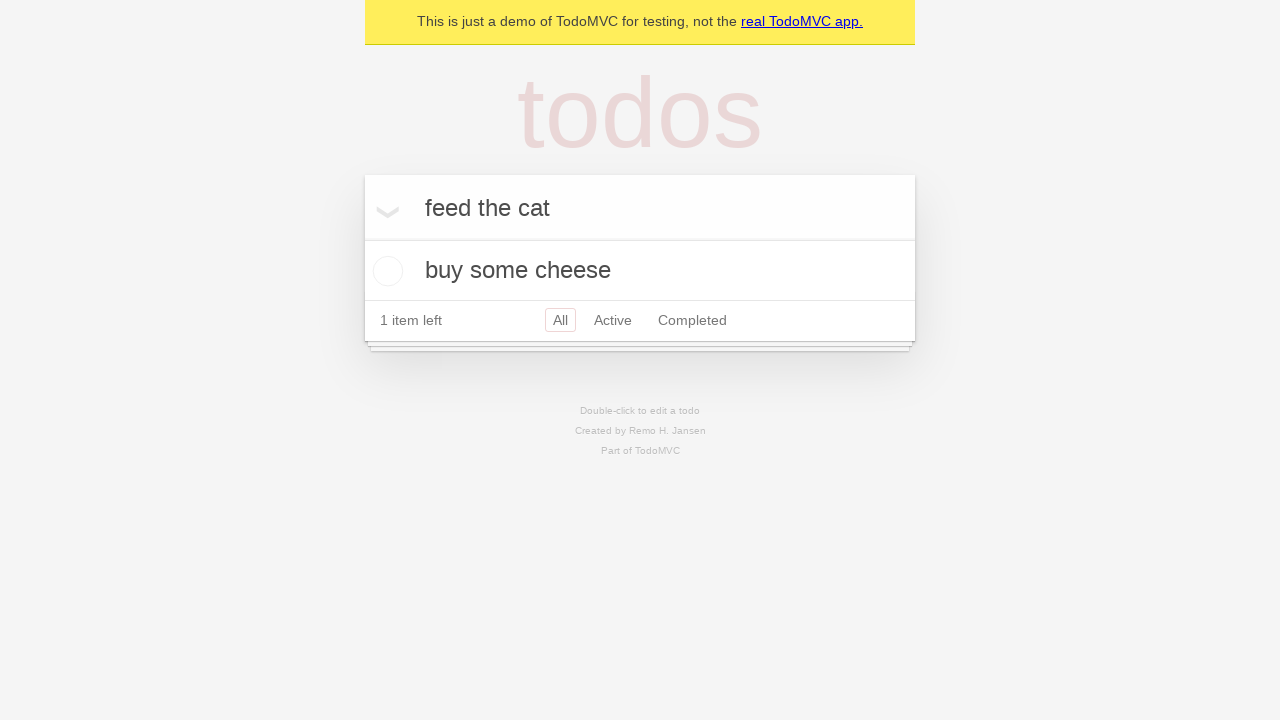

Pressed Enter to create second todo item on .new-todo
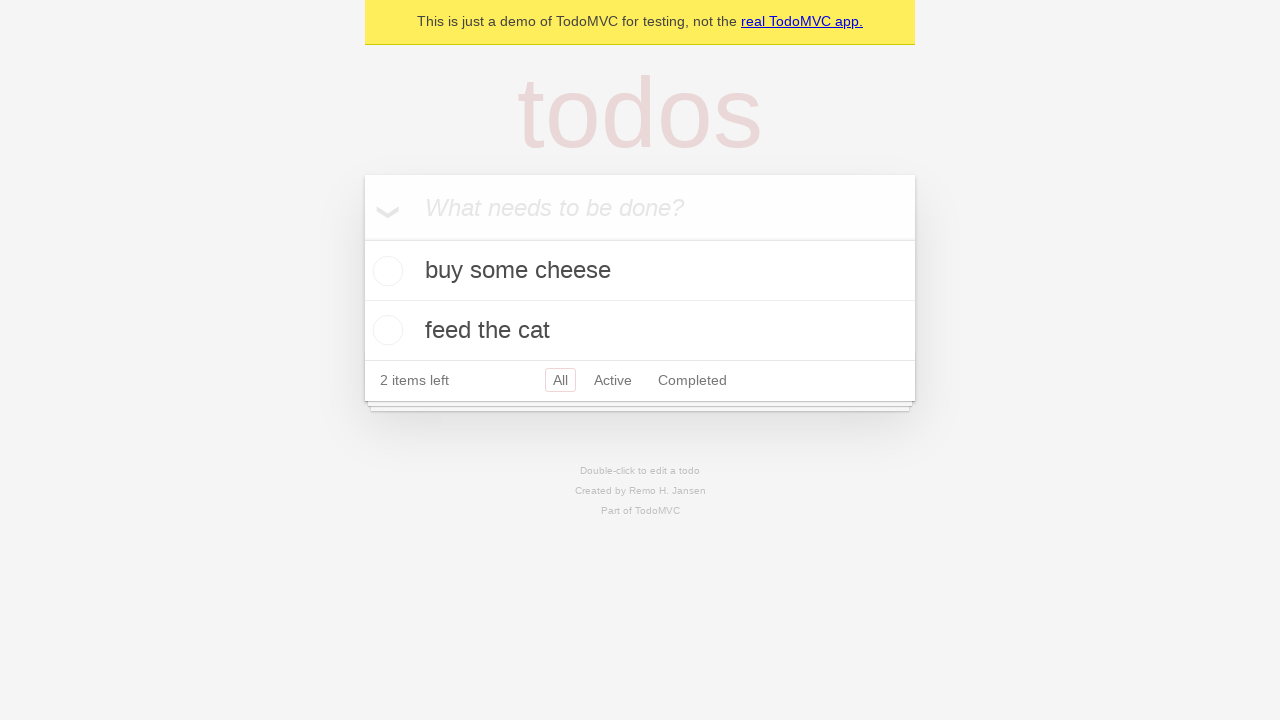

Filled new todo field with 'book a doctors appointment' on .new-todo
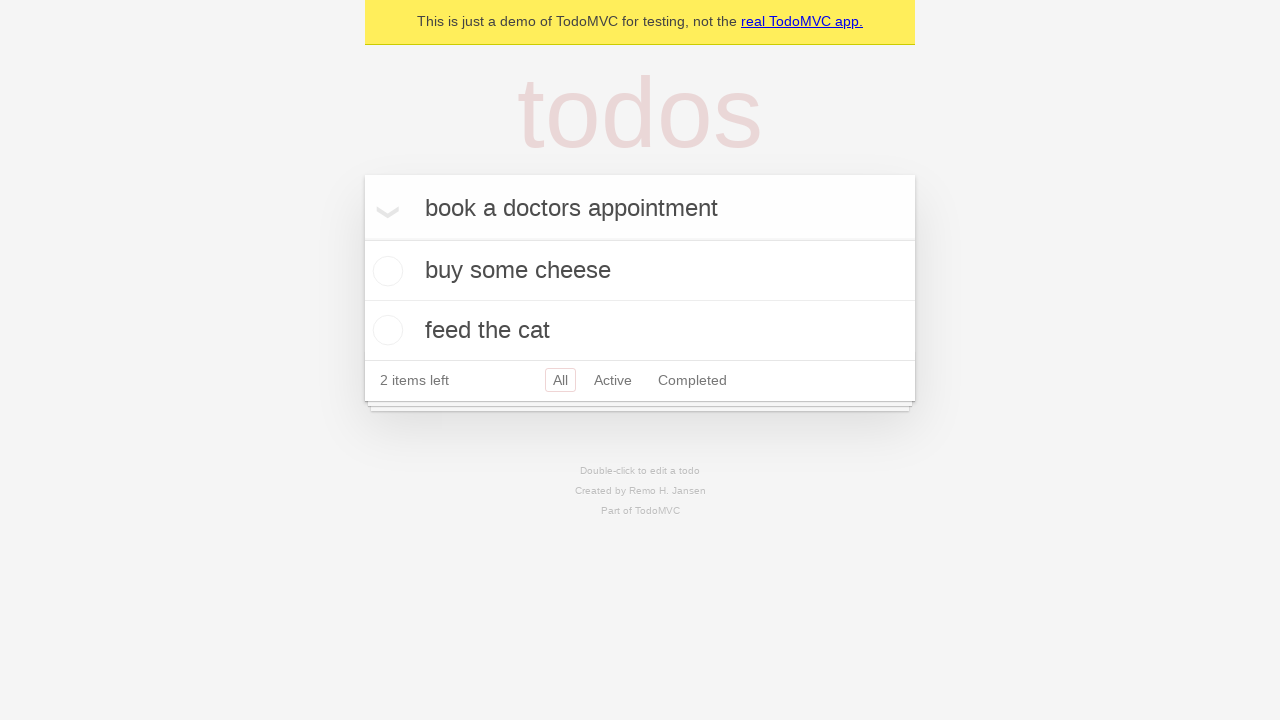

Pressed Enter to create third todo item on .new-todo
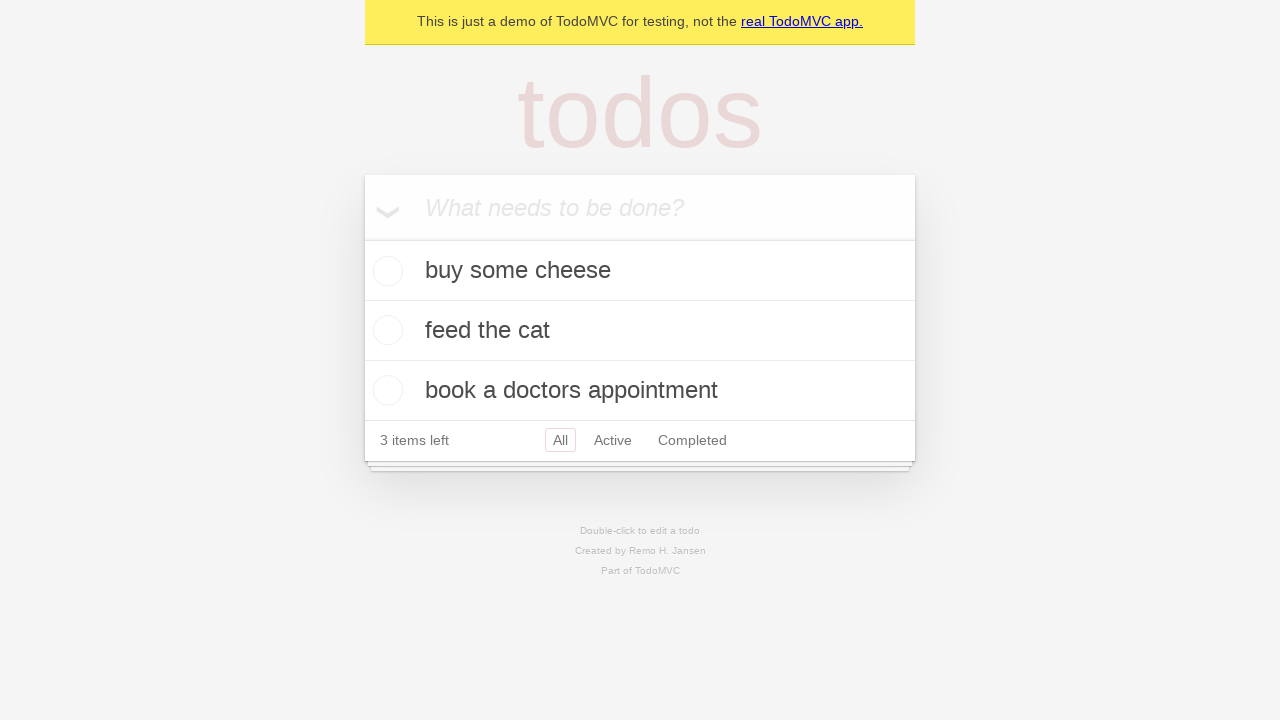

Checked toggle-all checkbox to mark all items as complete at (362, 238) on .toggle-all
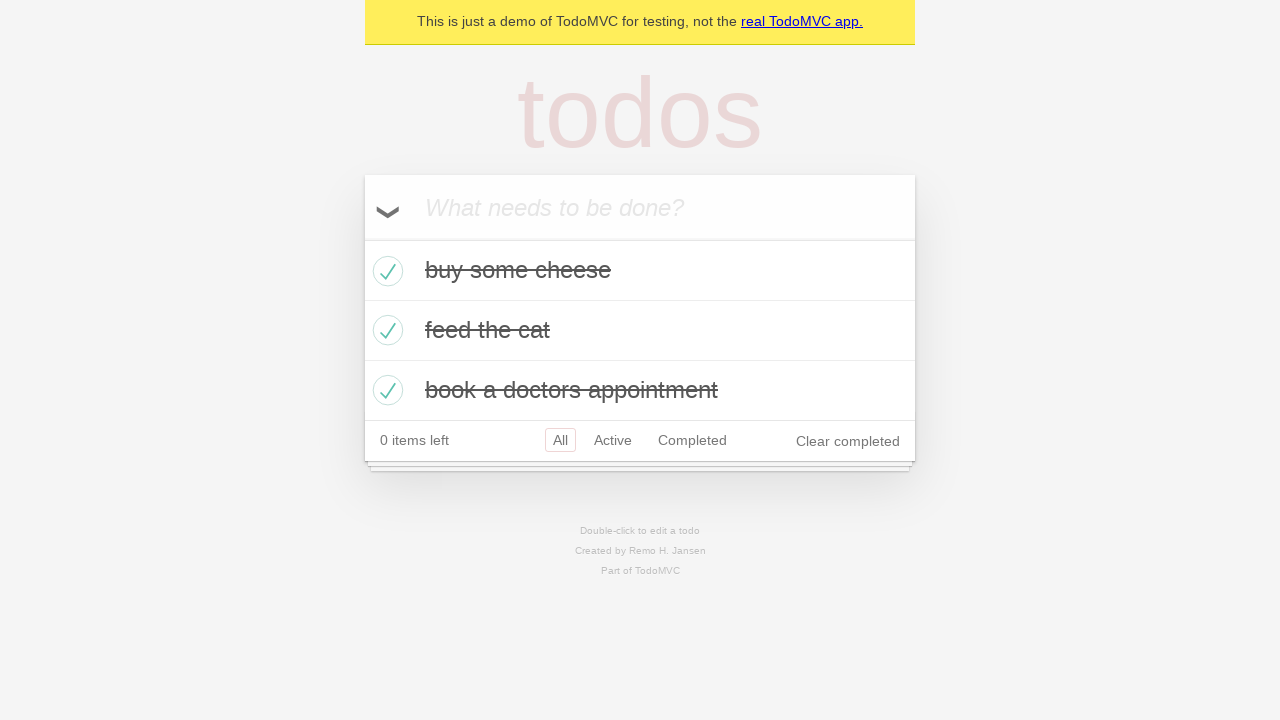

Unchecked toggle-all checkbox to clear completed state of all items at (362, 238) on .toggle-all
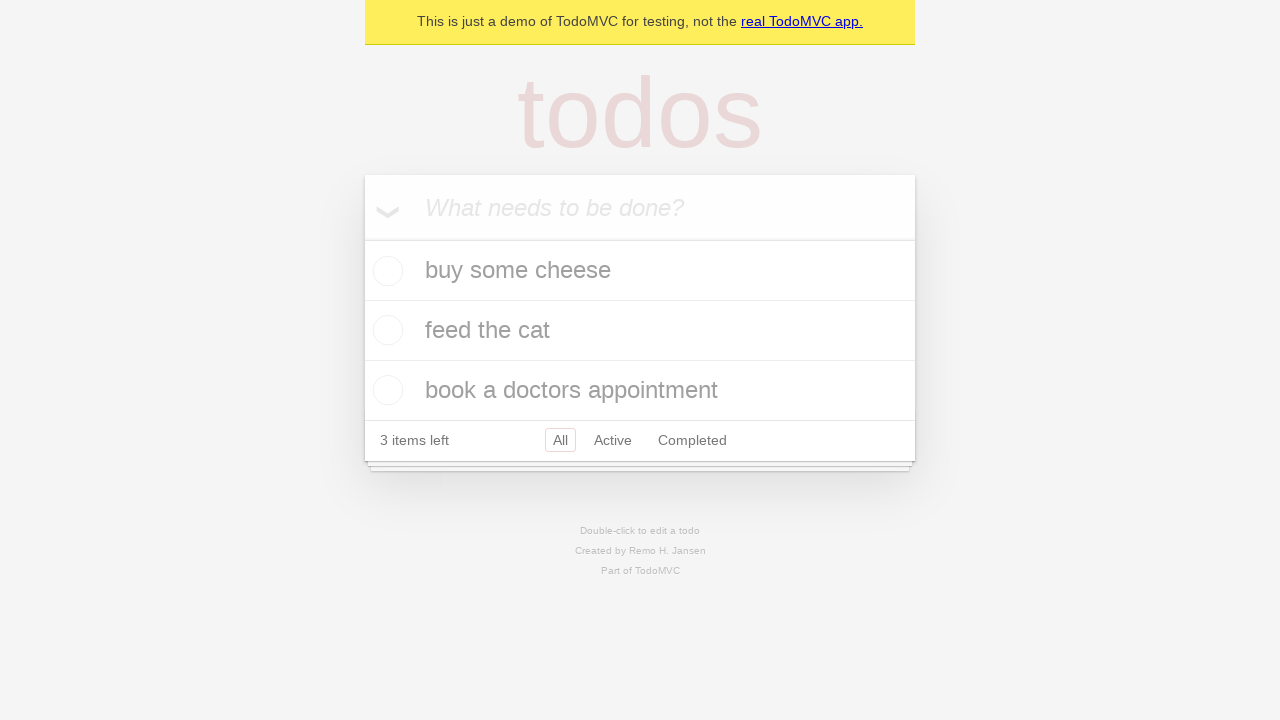

Waited for todo list items to be visible in uncompleted state
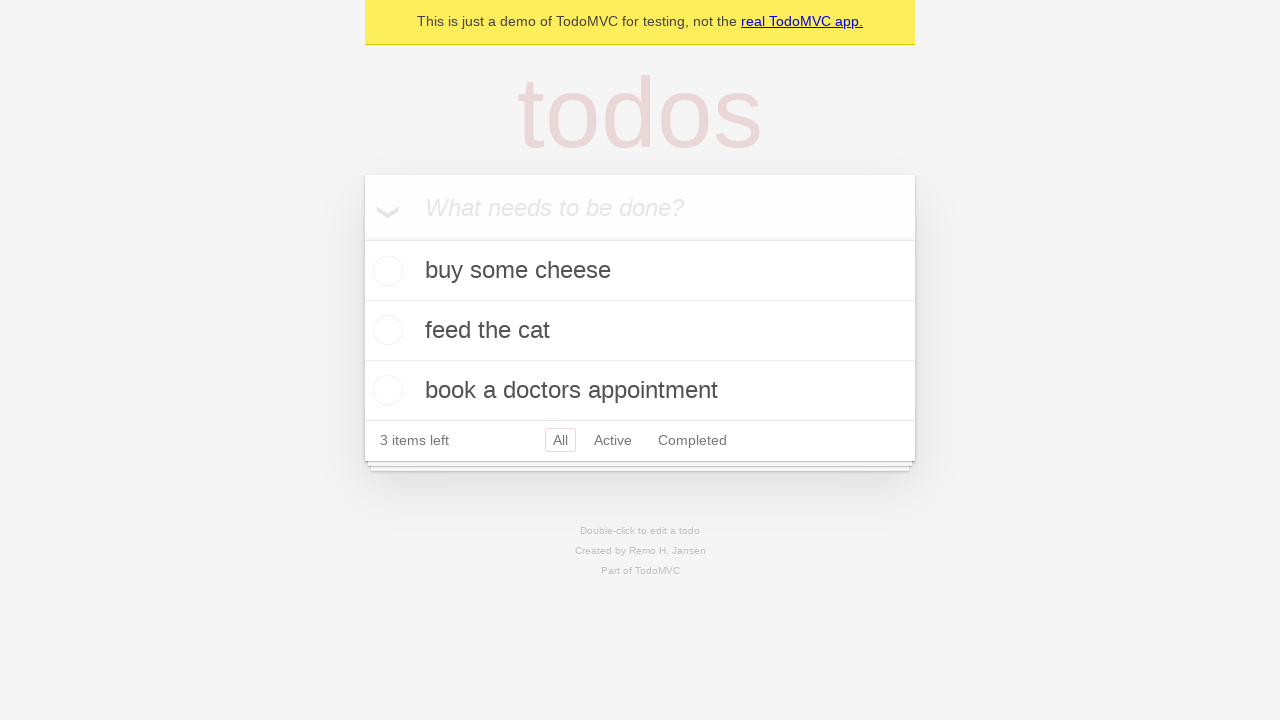

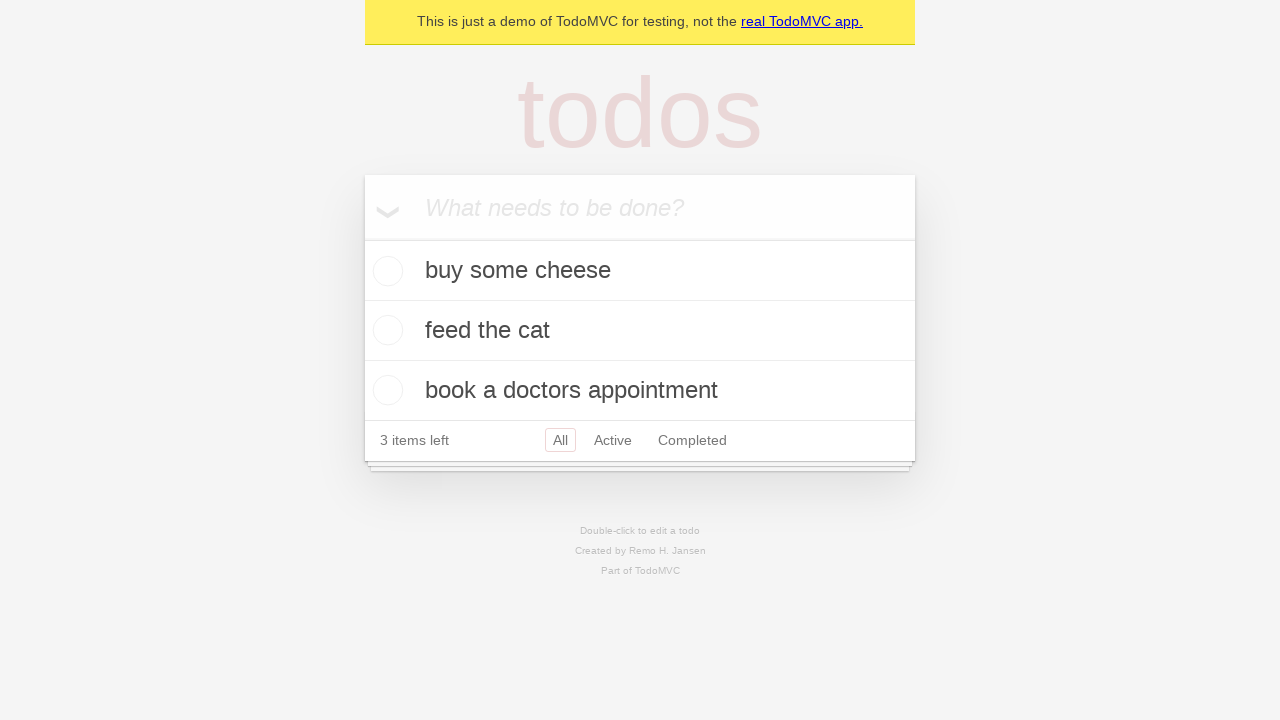